Tests the Telerik contact form by selecting various options from dropdown menus including inquiry type, product interest, and country

Starting URL: https://www.telerik.com/contact

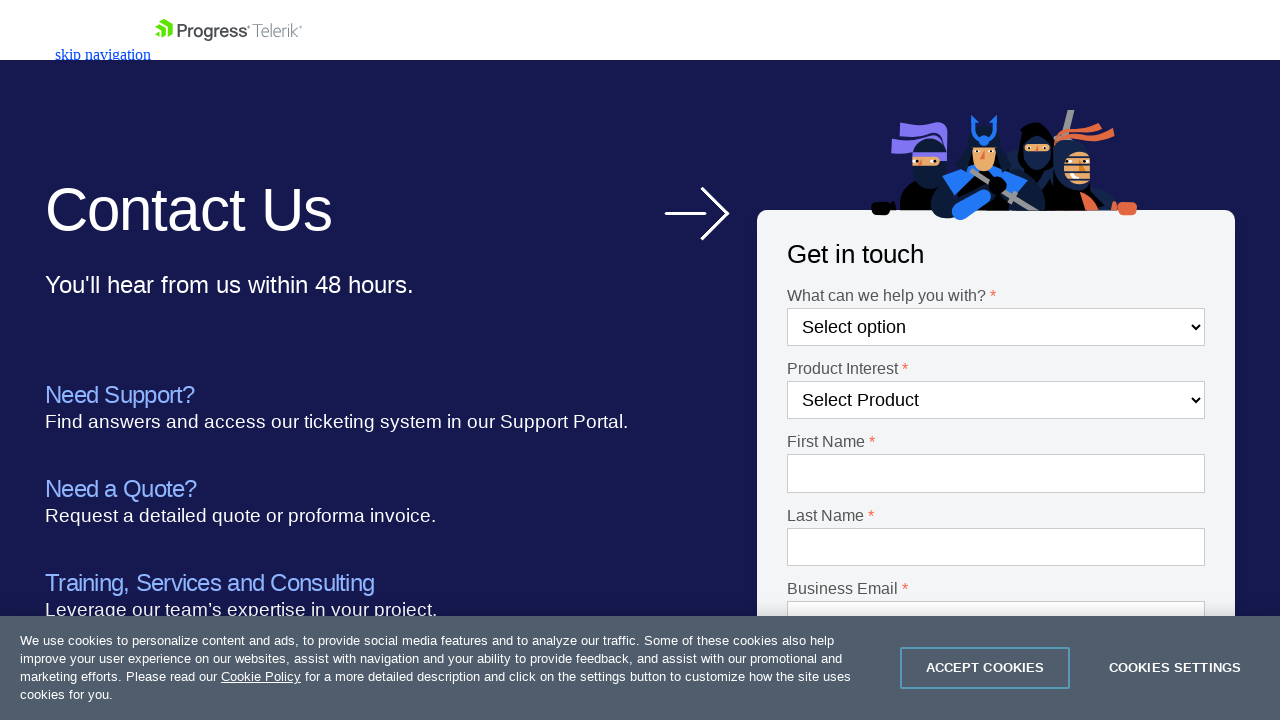

Selected 'General Inquiries' from inquiry type dropdown on #Dropdown-1
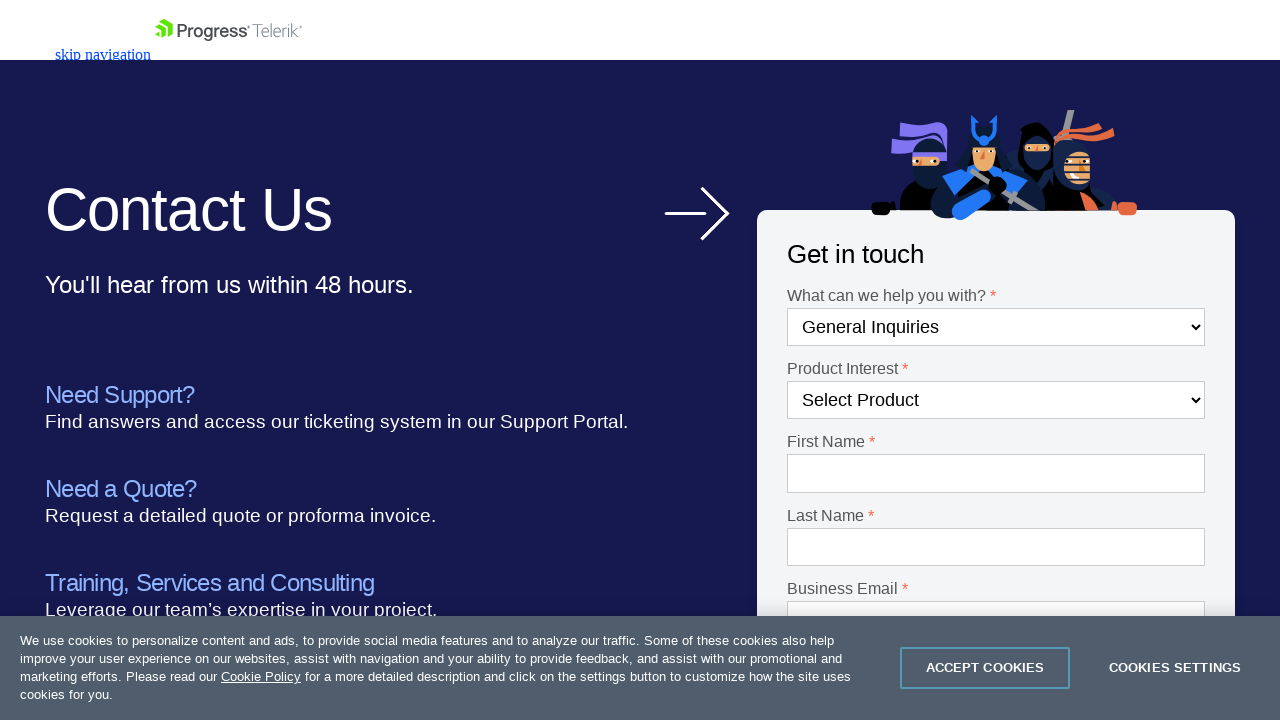

Selected option at index 10 from product interest dropdown on #Dropdown-2
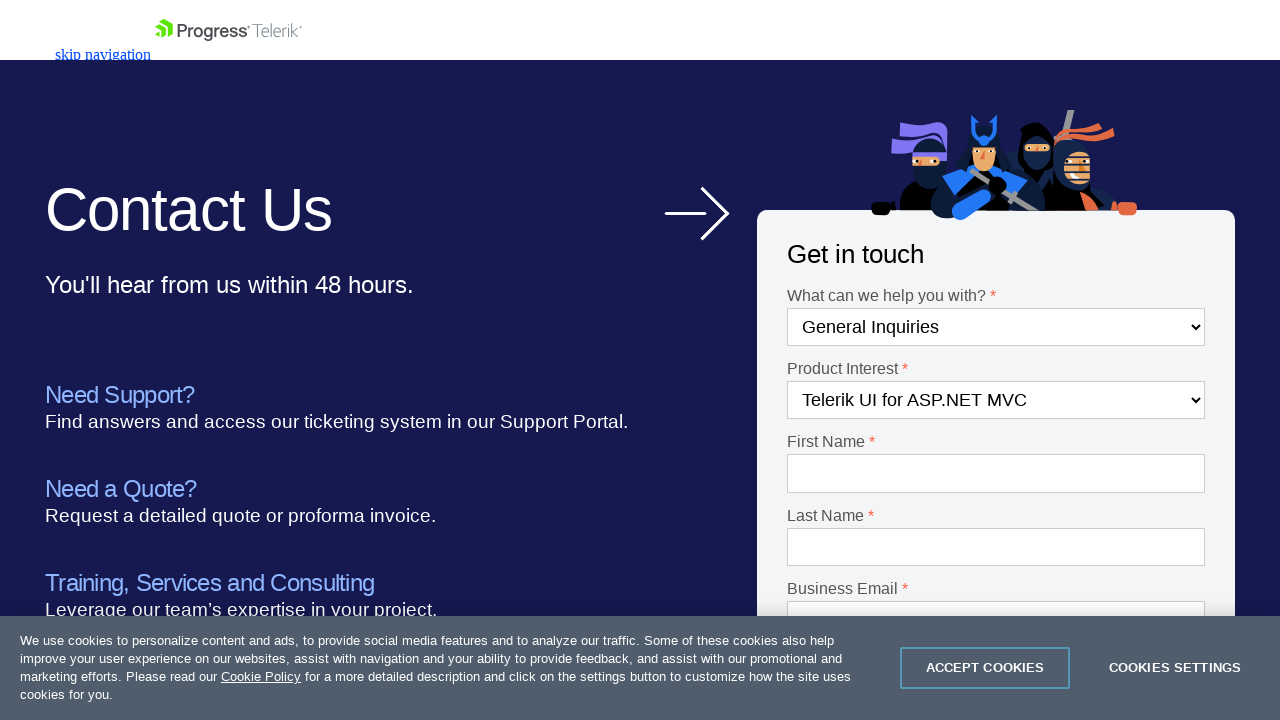

Selected 'Canada' from country dropdown on #Country-1
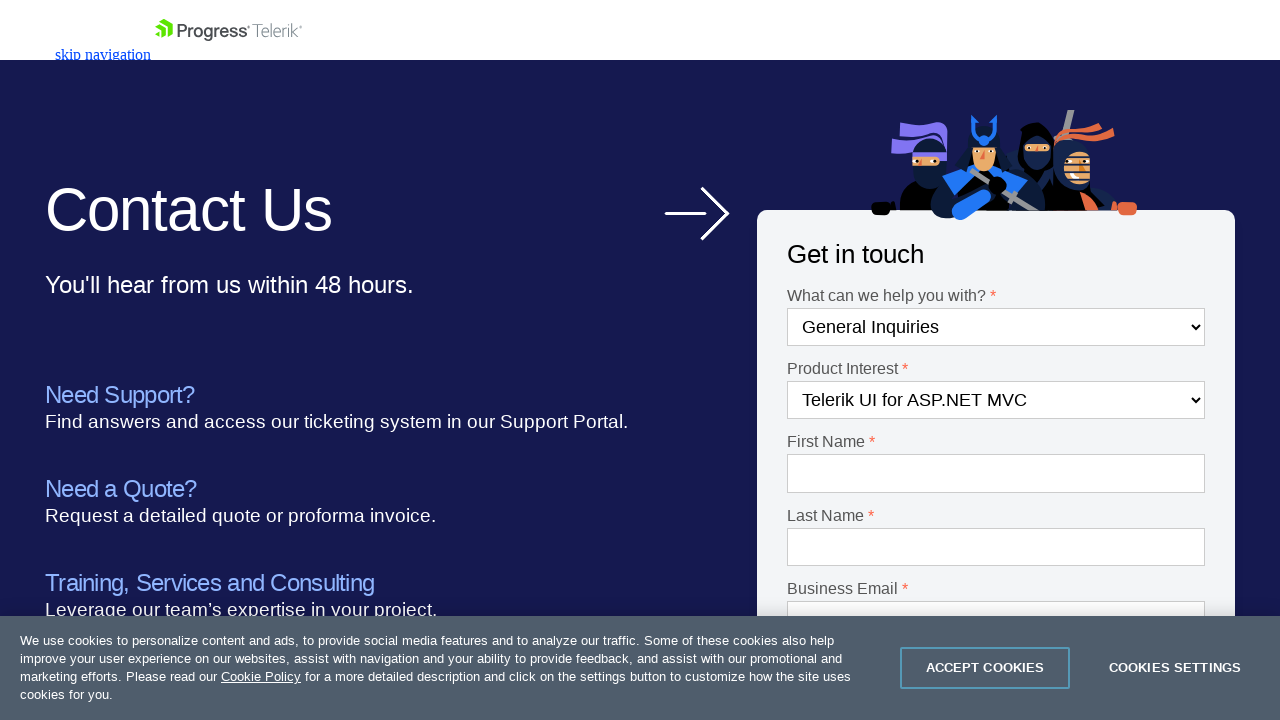

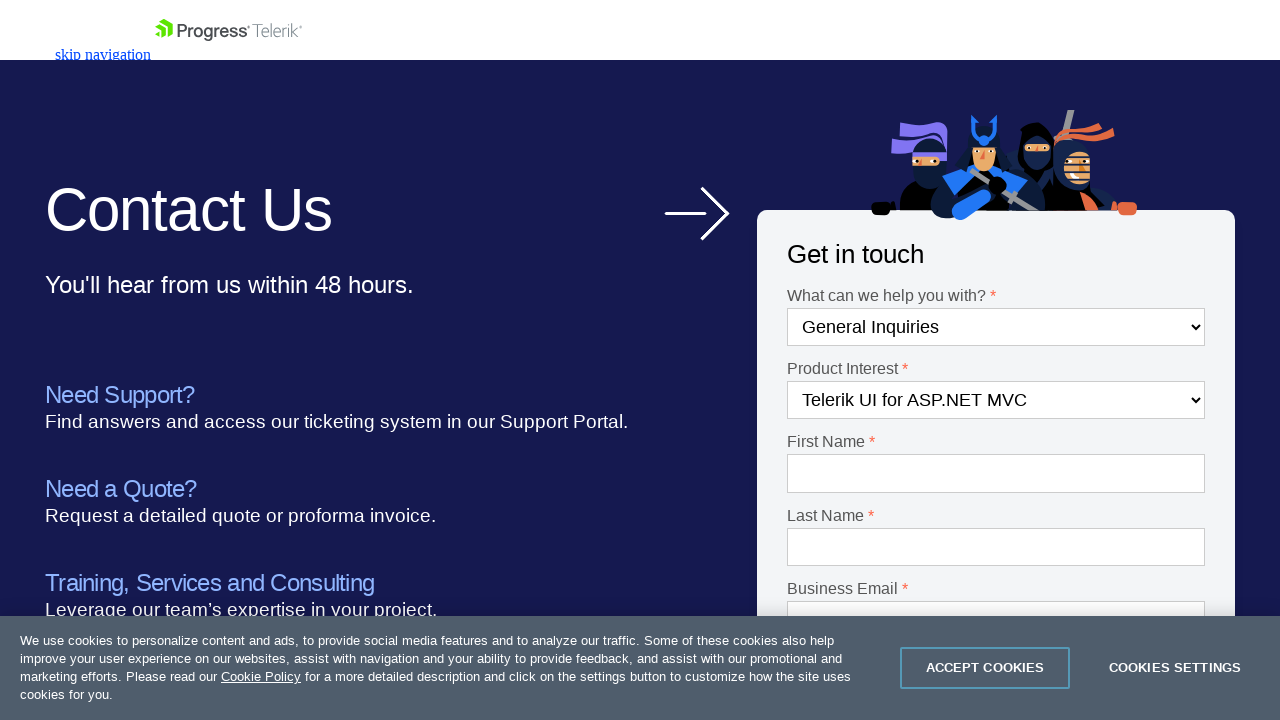